Tests the Playwright homepage by verifying the page title contains "Playwright", locating the "Get started" link, checking its href attribute, clicking it, and verifying navigation to the intro page.

Starting URL: https://playwright.dev/

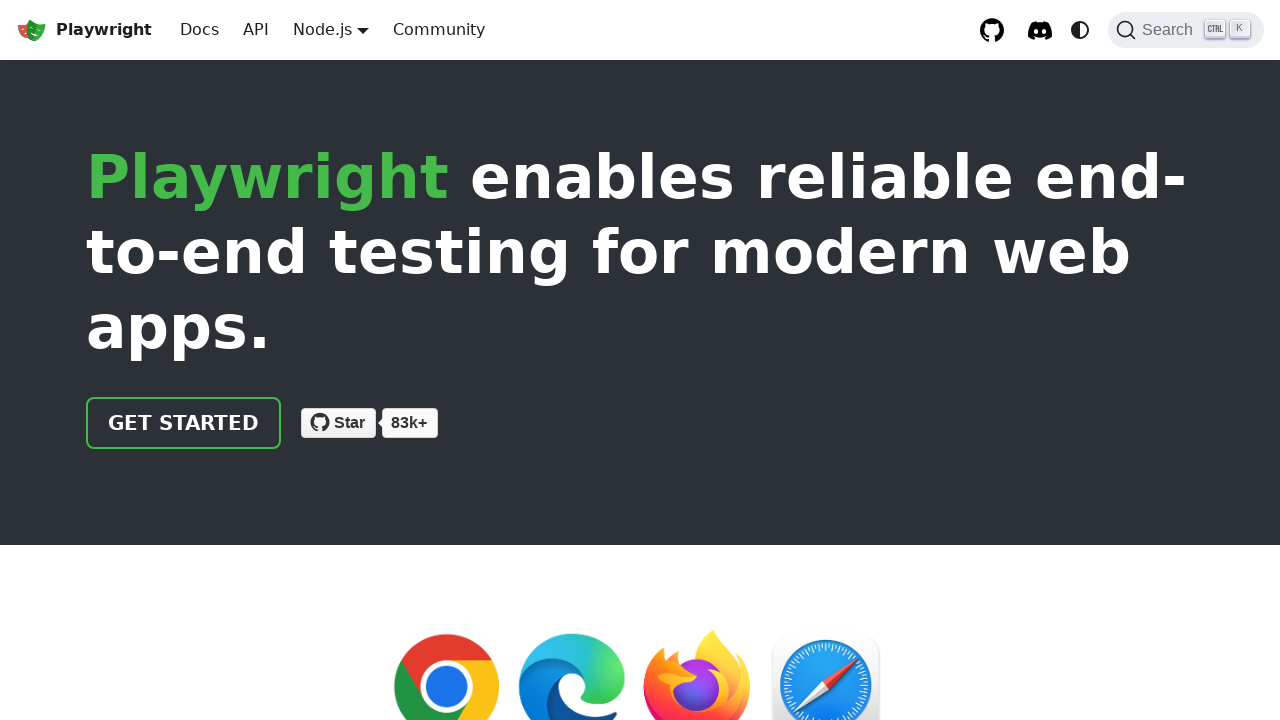

Verified page title contains 'Playwright'
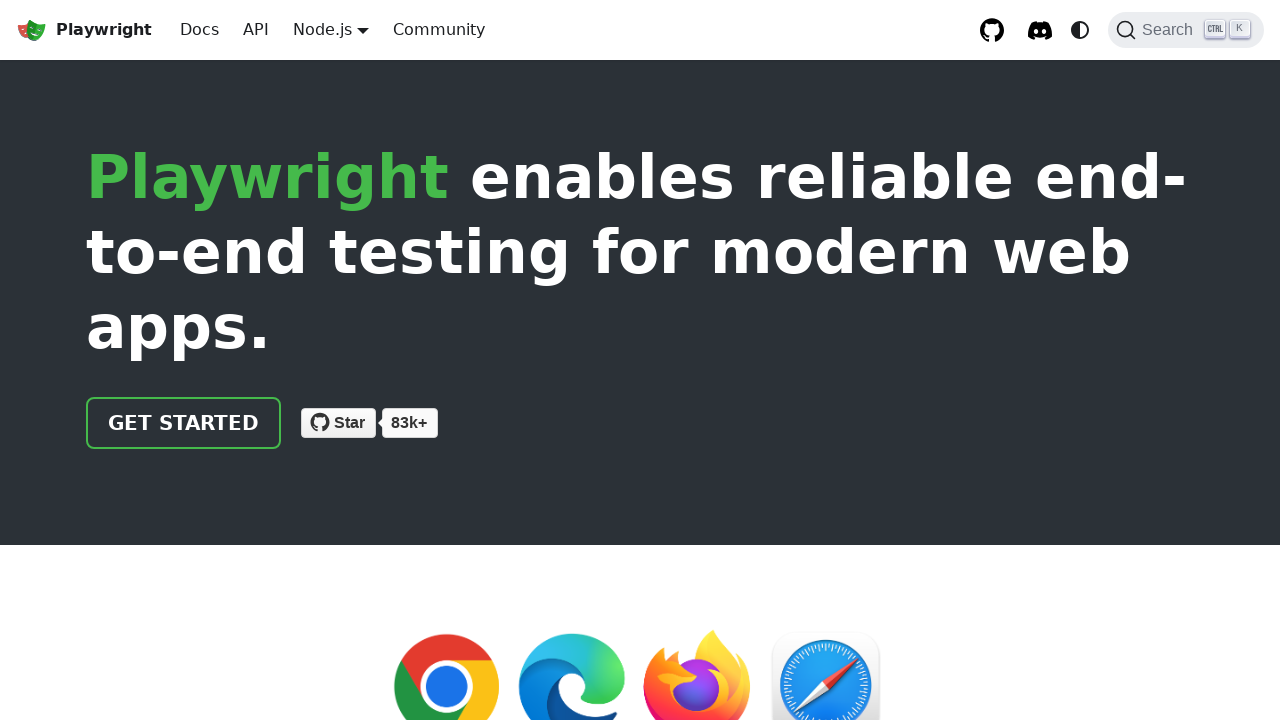

Located the 'Get started' link
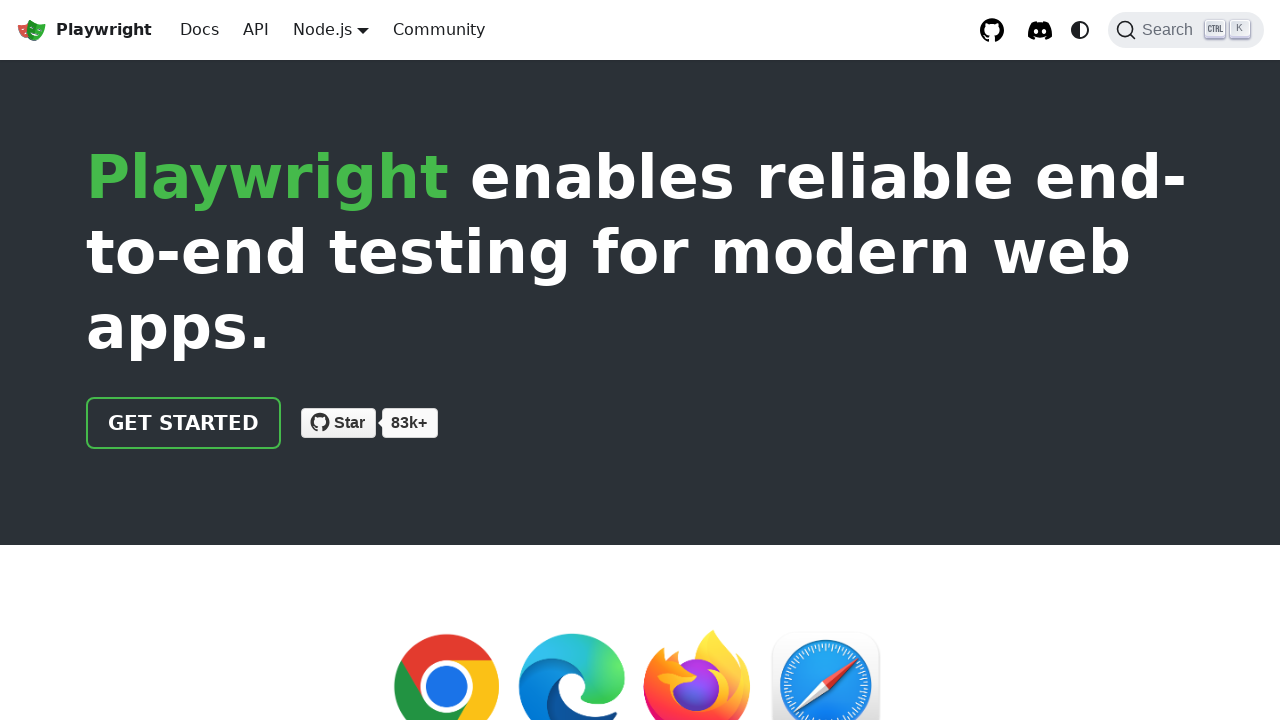

Verified 'Get started' link has href='/docs/intro'
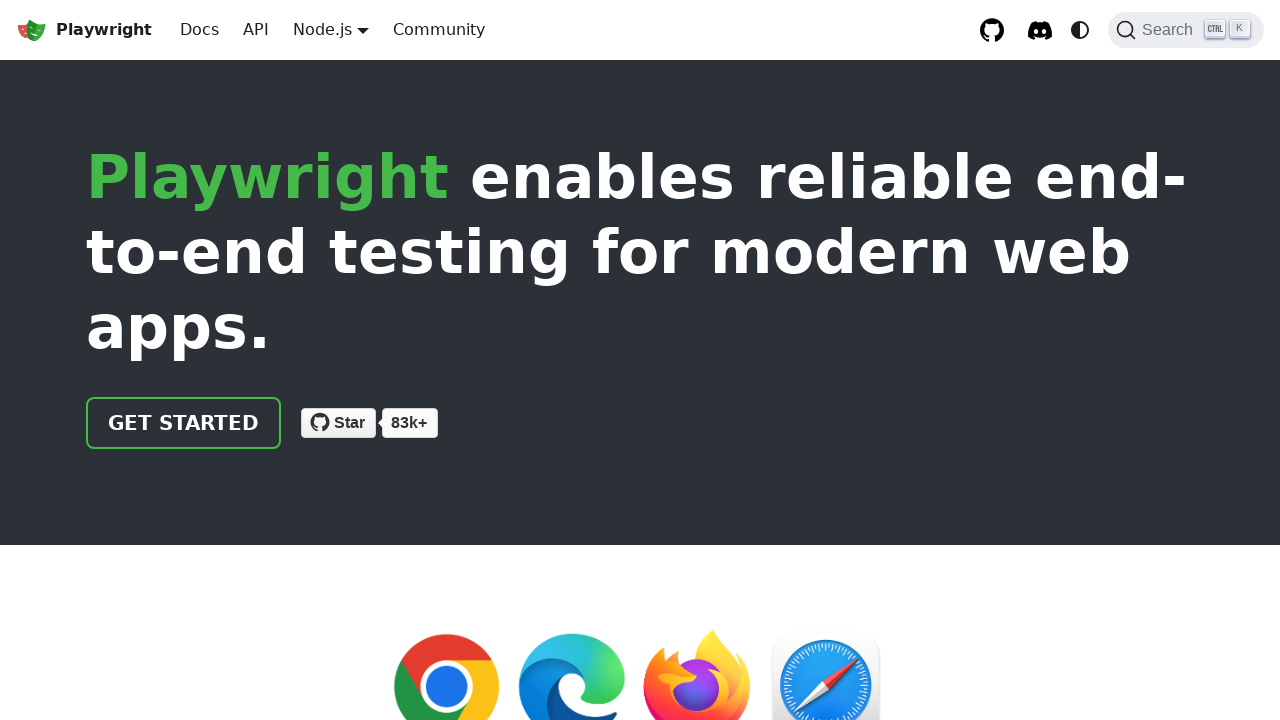

Clicked the 'Get started' link at (184, 423) on internal:role=link[name="Get started"i]
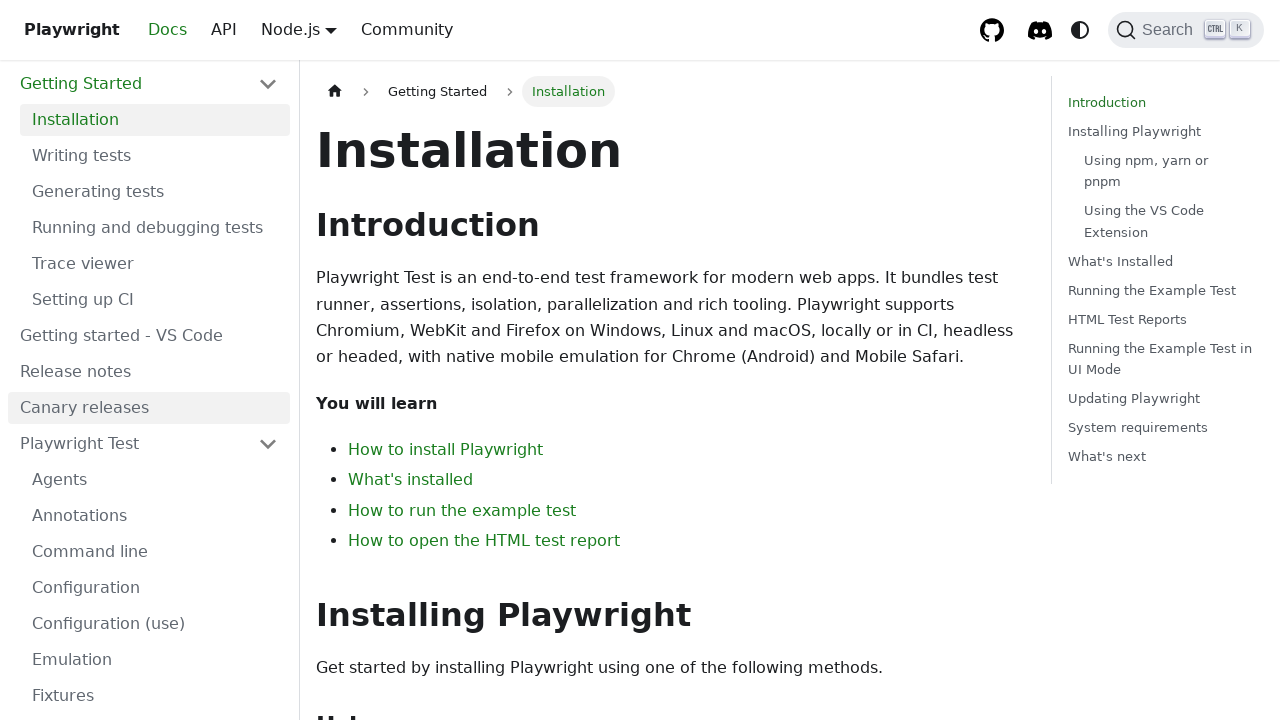

Verified navigation to intro page (URL contains 'intro')
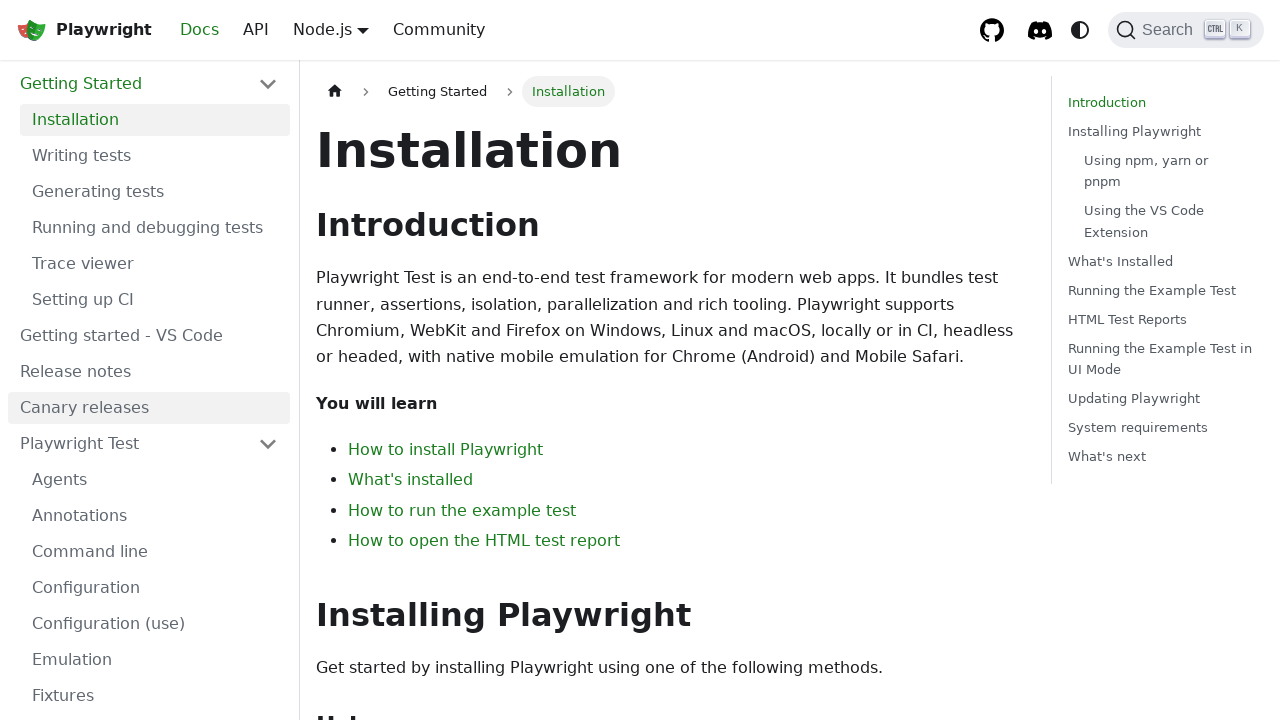

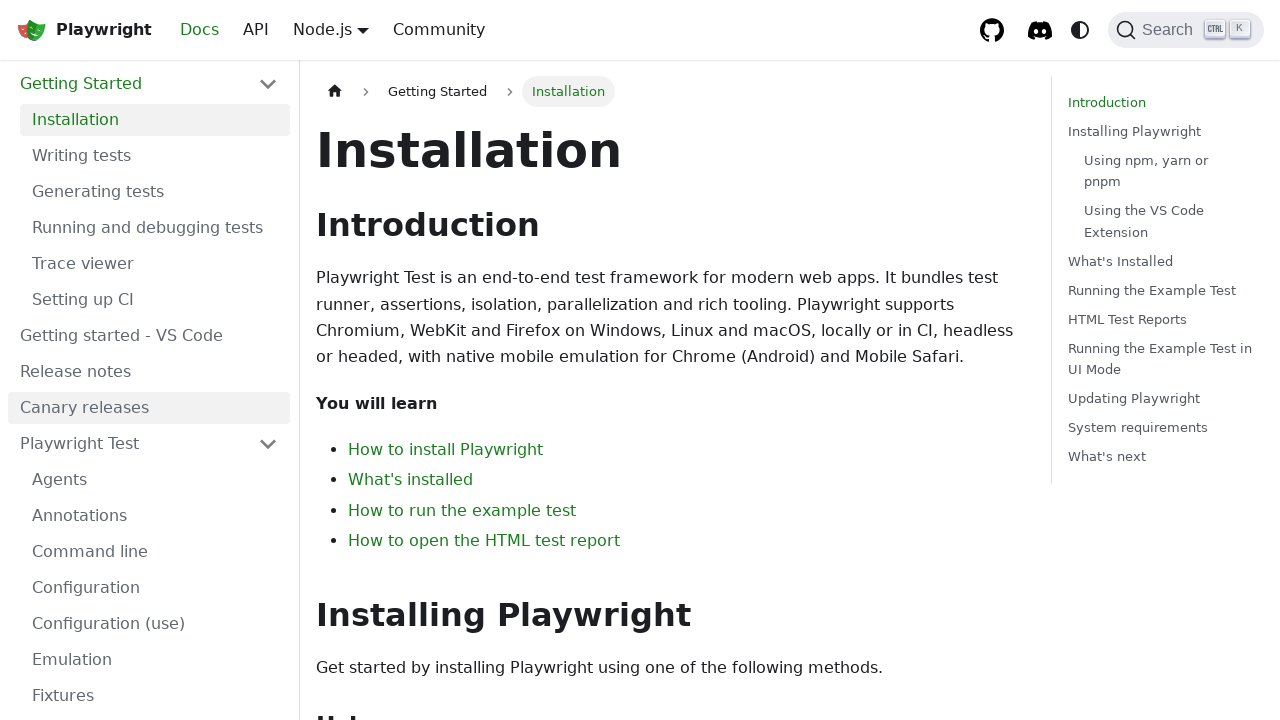